Tests adding multiple todo items and verifies the todo count is correctly displayed

Starting URL: https://devmountain.github.io/qa_todos/

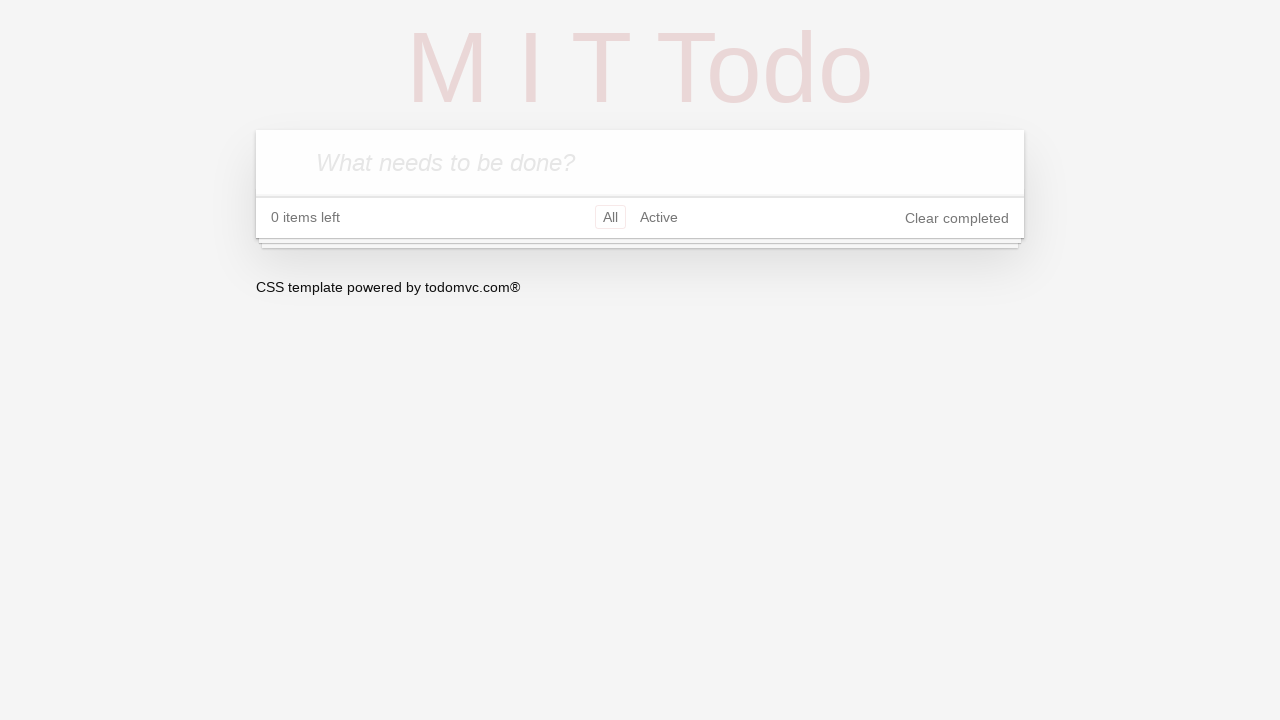

Todo input field loaded and ready
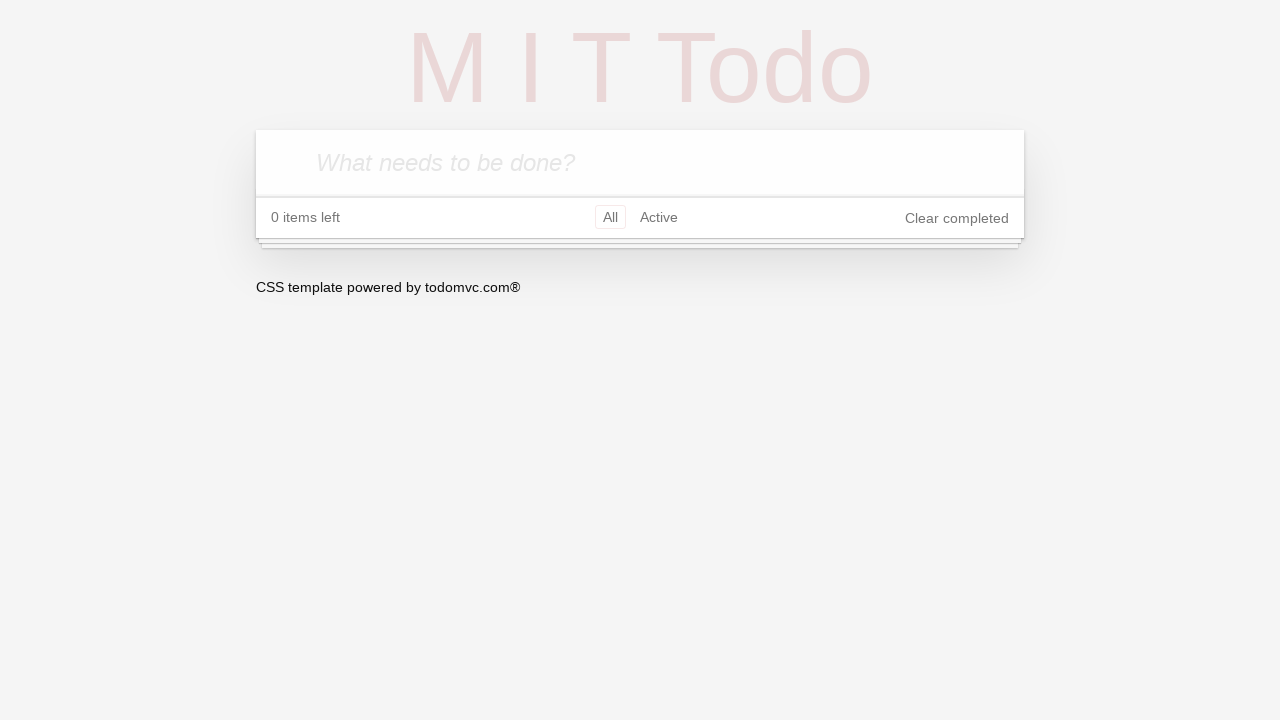

Filled todo input with 'Test To-Do 1' on .new-todo
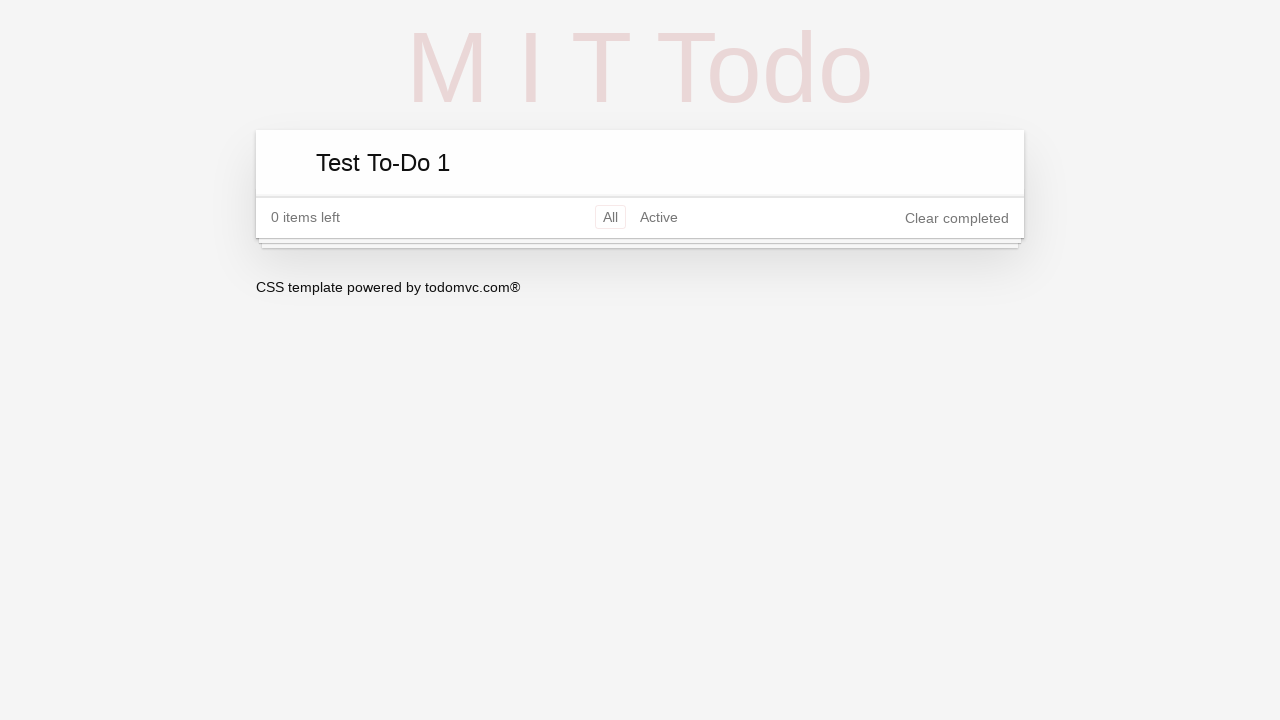

Pressed Enter to add first todo item on .new-todo
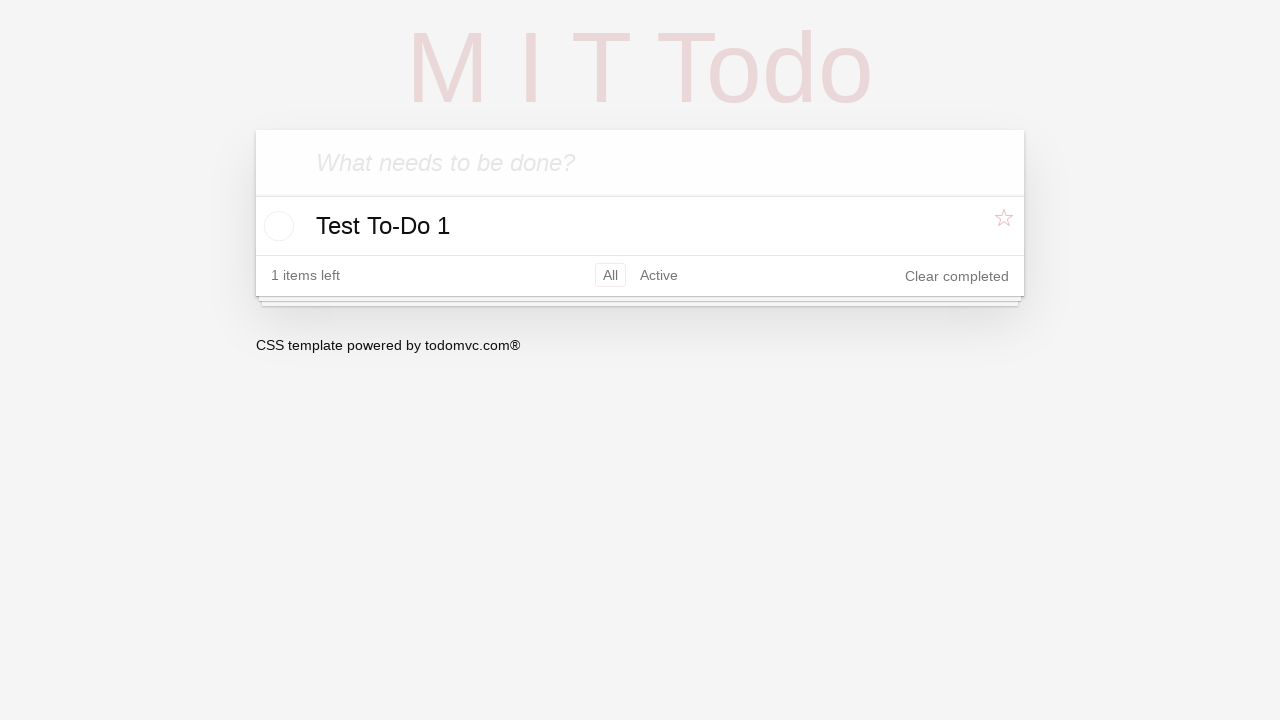

Filled todo input with 'Test To-Do 2' on .new-todo
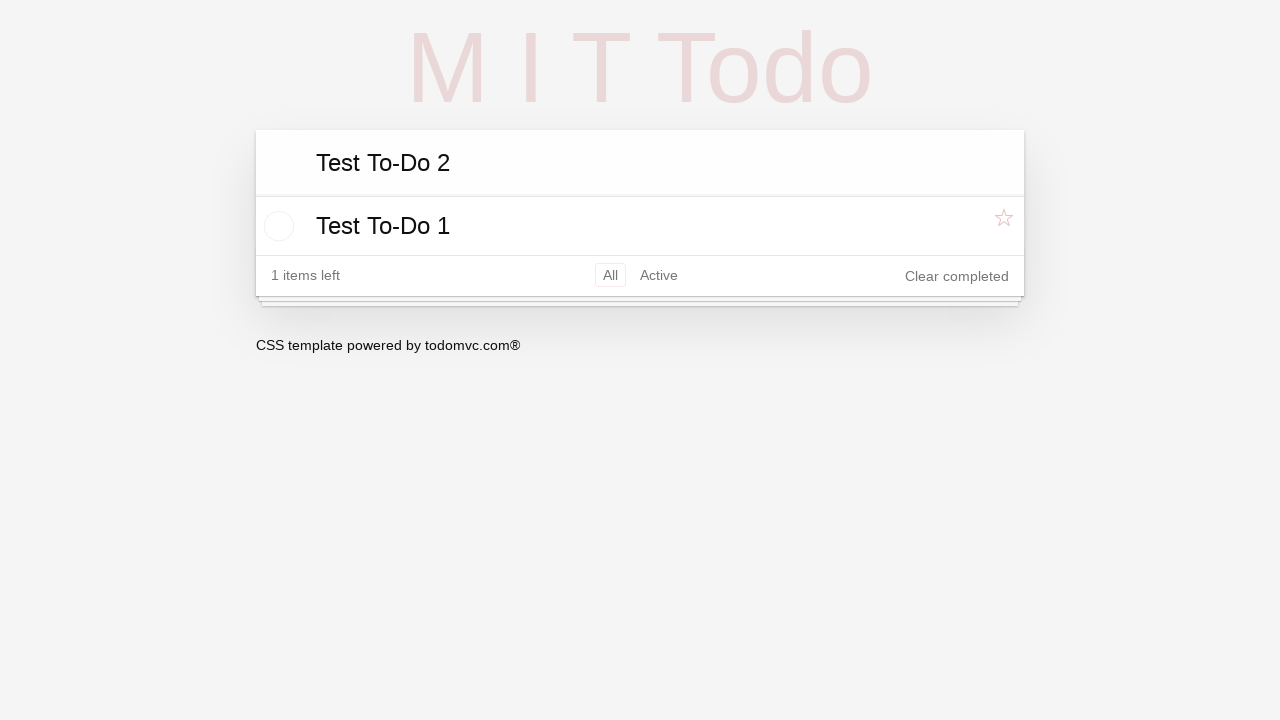

Pressed Enter to add second todo item on .new-todo
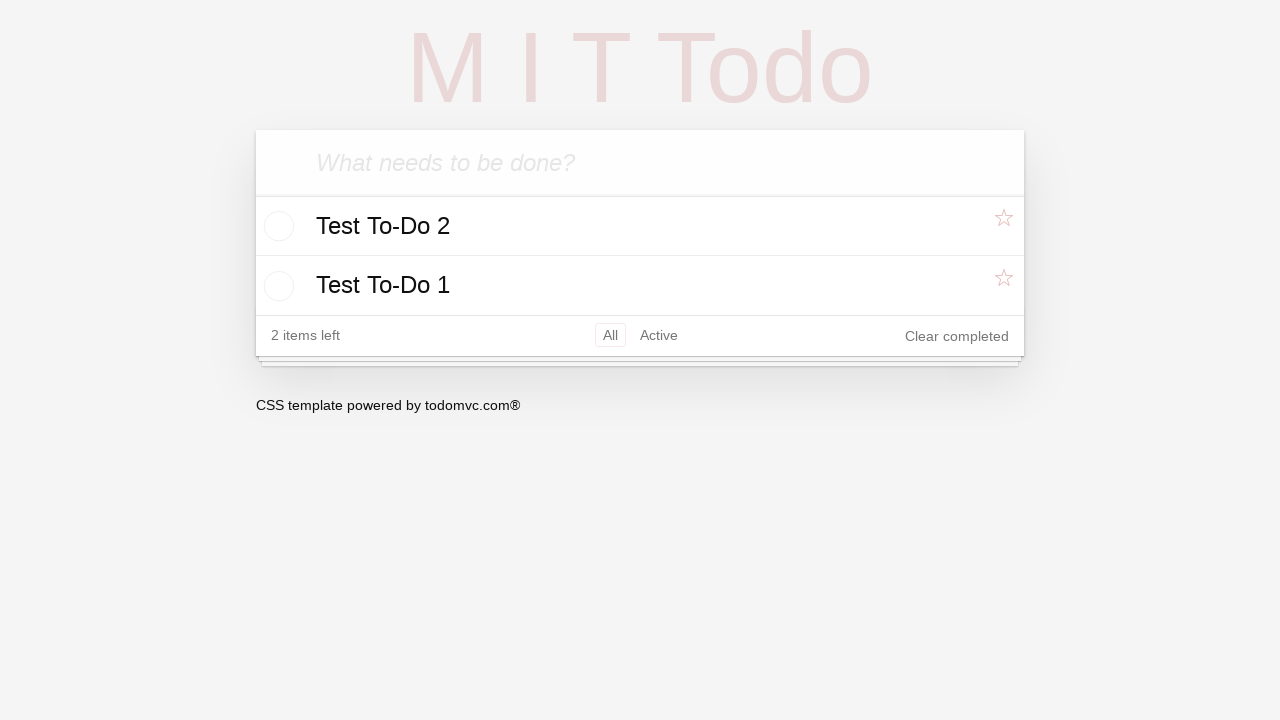

Filled todo input with 'Test To-Do 3' on .new-todo
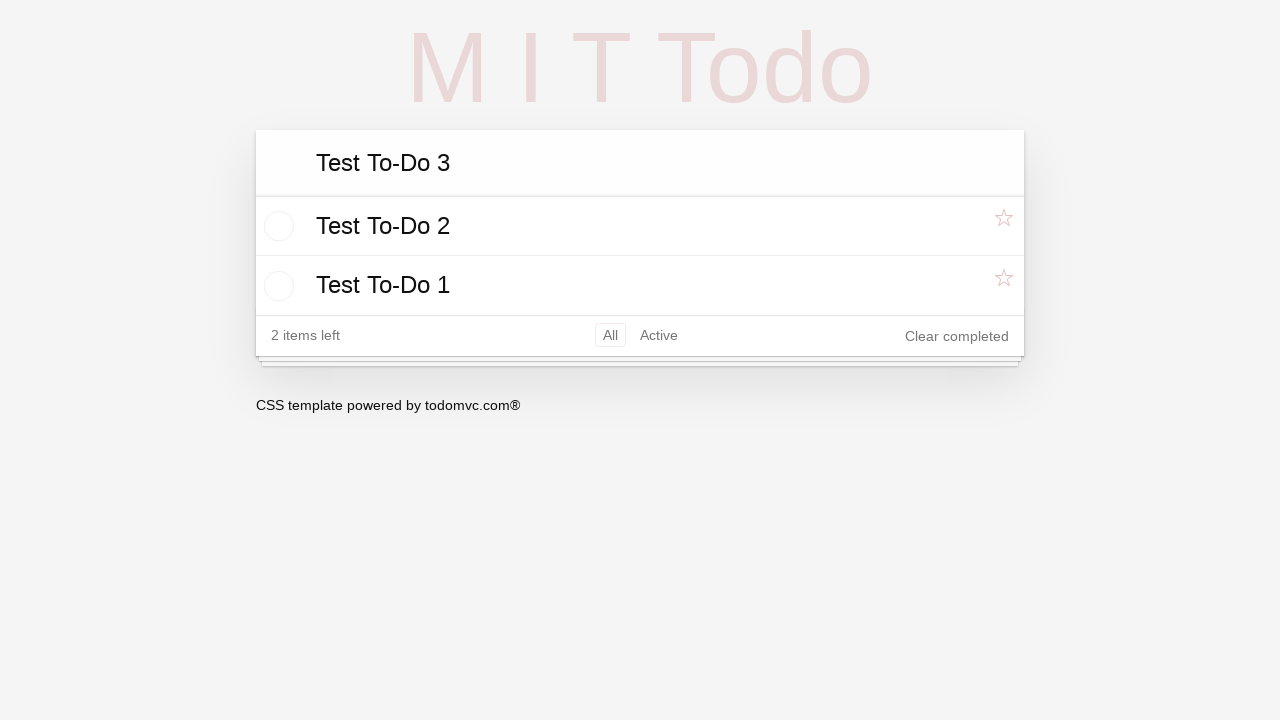

Pressed Enter to add third todo item on .new-todo
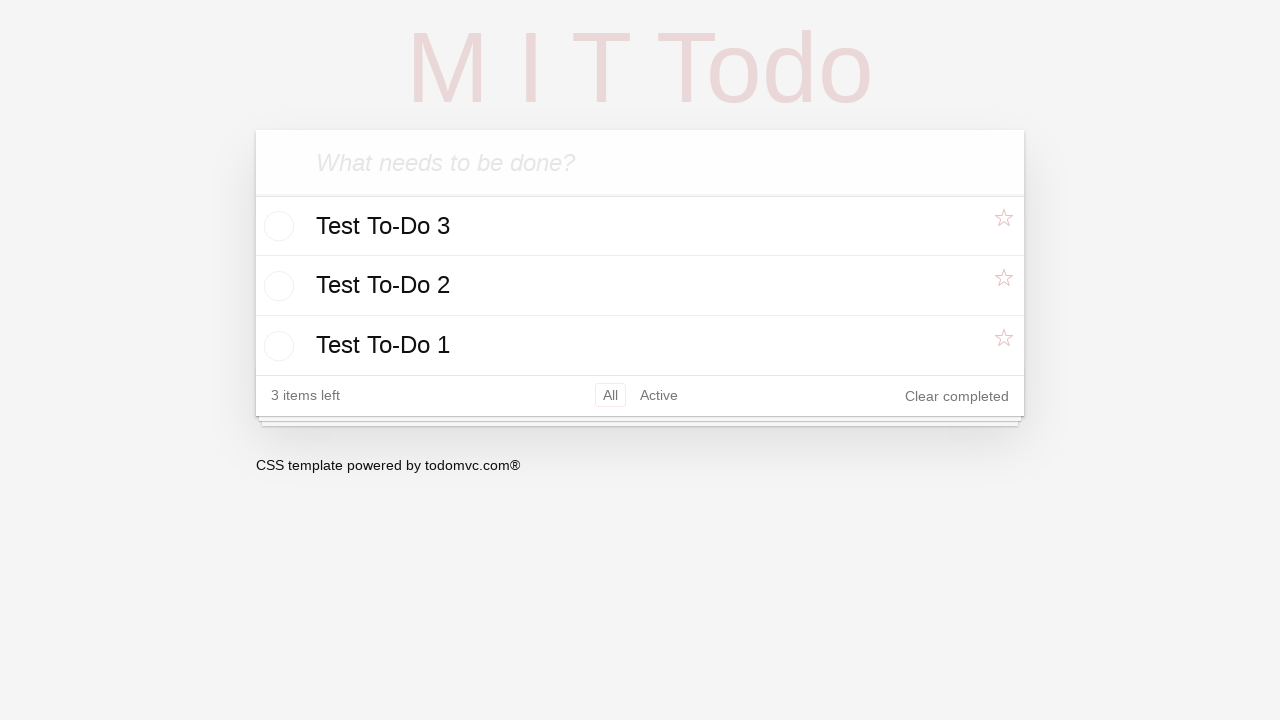

Filled todo input with 'Test To-Do 4' on .new-todo
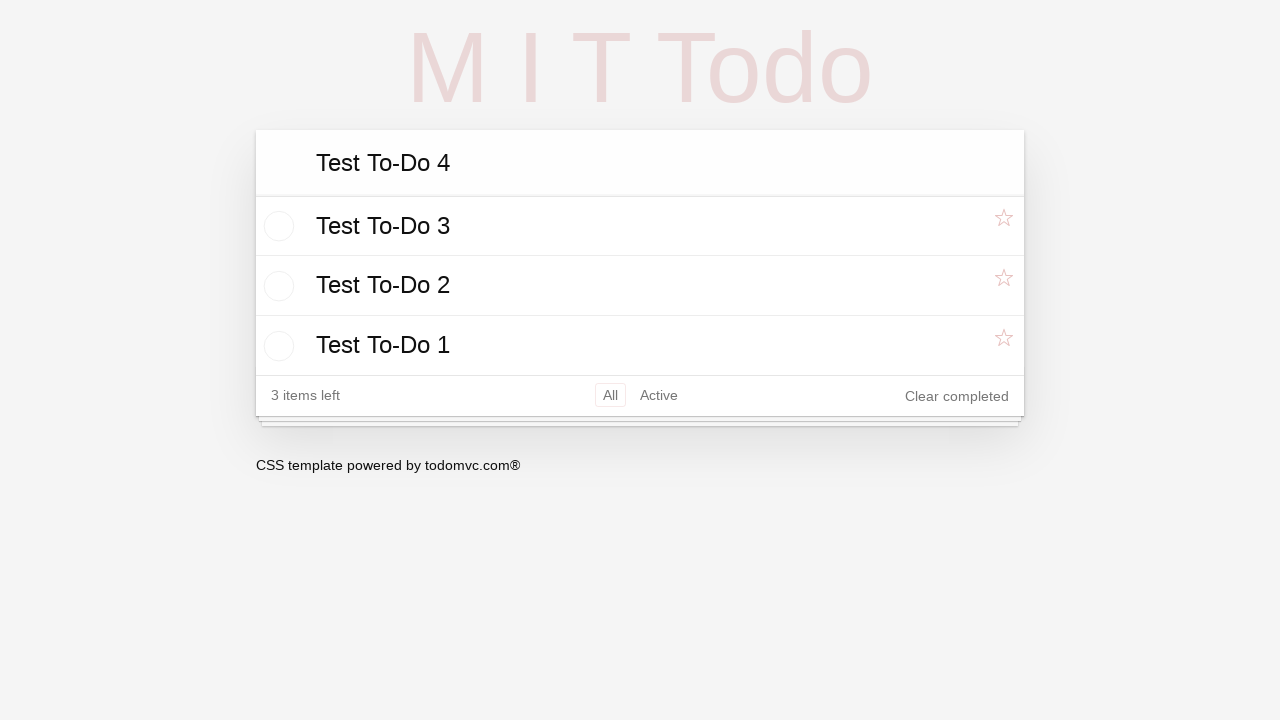

Pressed Enter to add fourth todo item on .new-todo
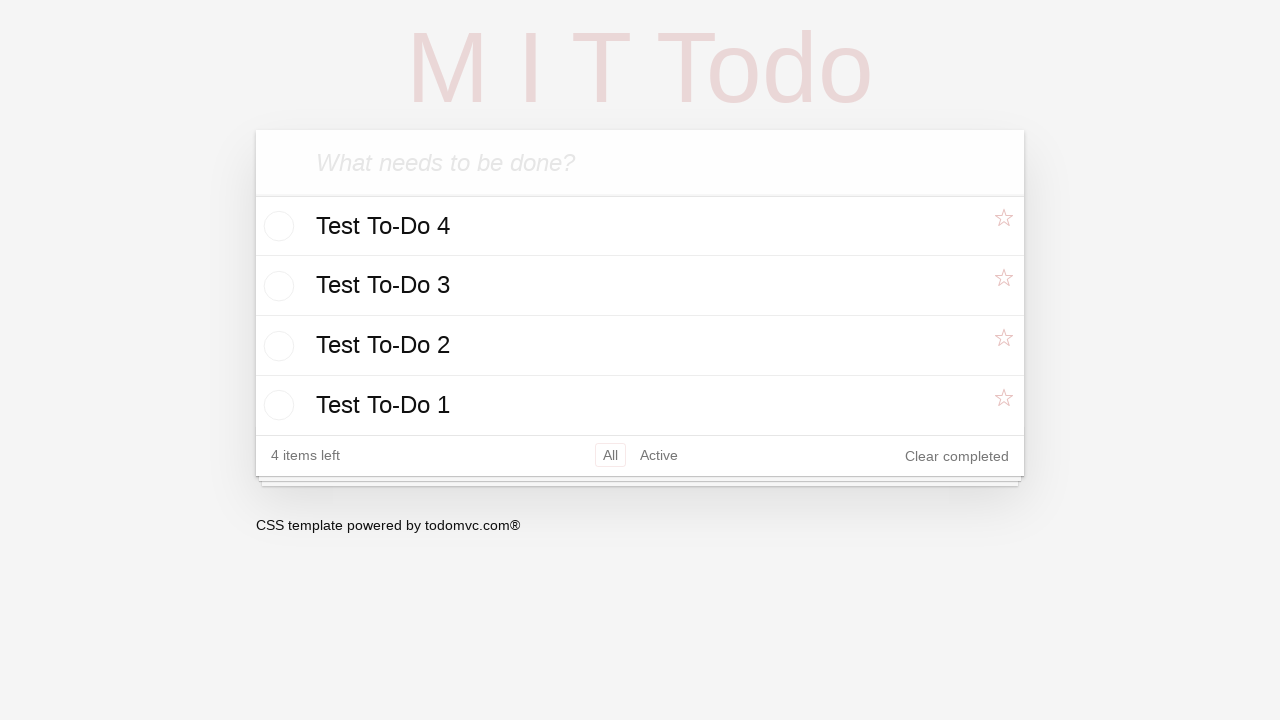

Filled todo input with 'Test To-Do 5' on .new-todo
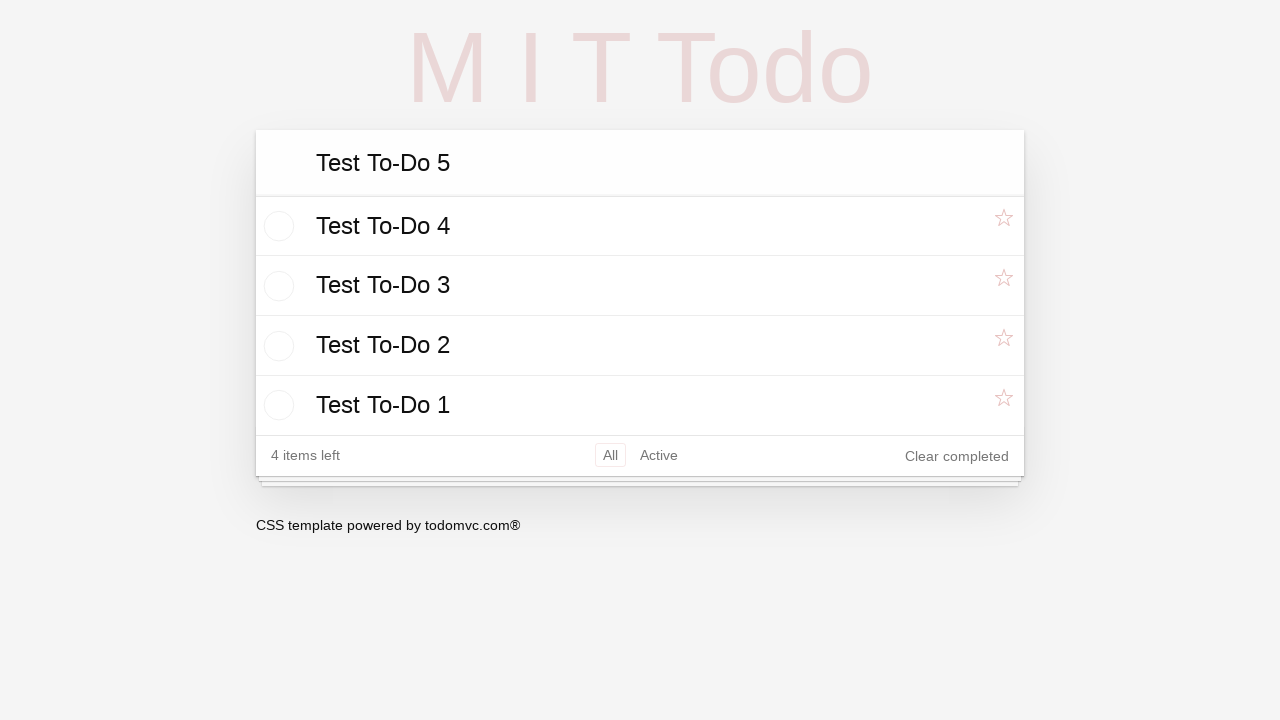

Pressed Enter to add fifth todo item on .new-todo
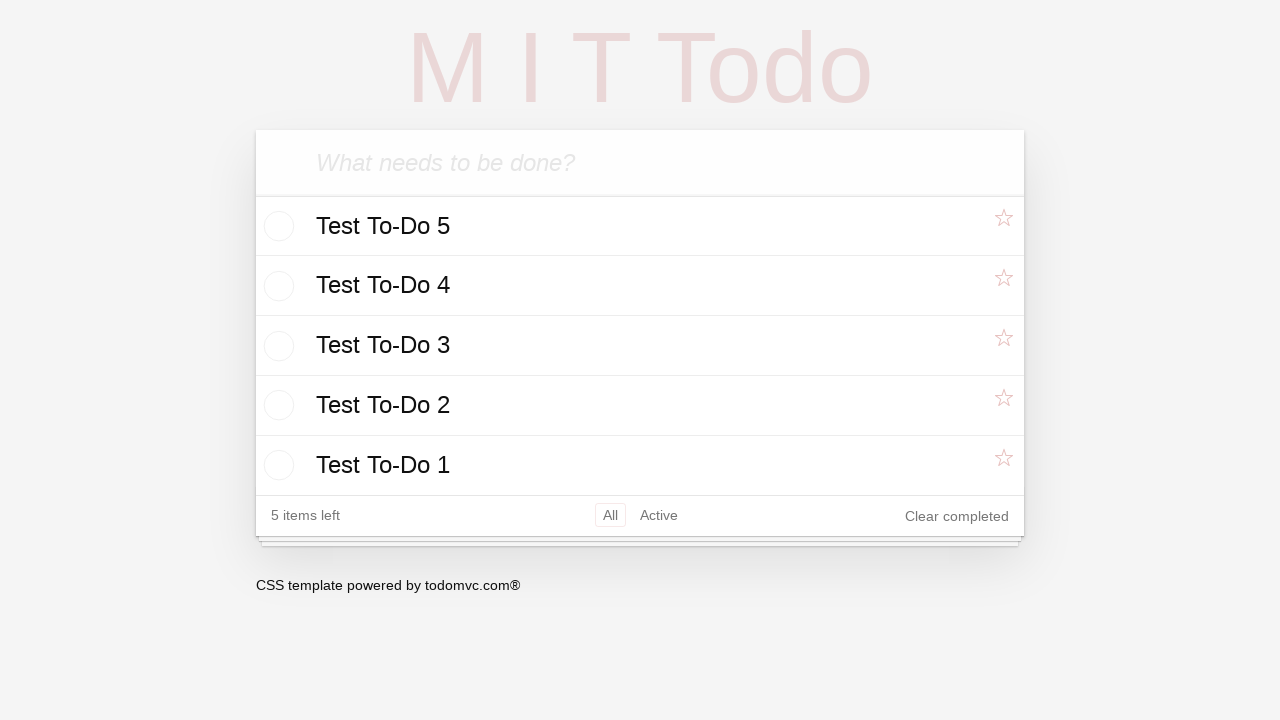

Todo count element is now visible
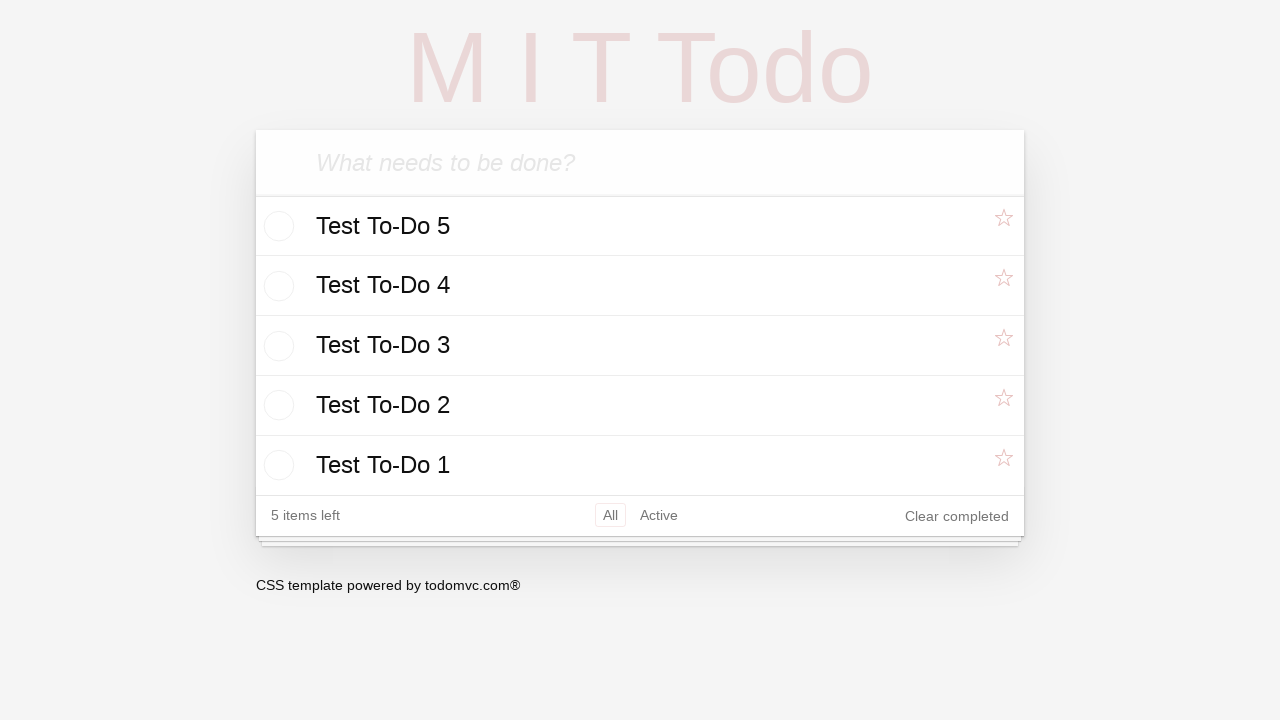

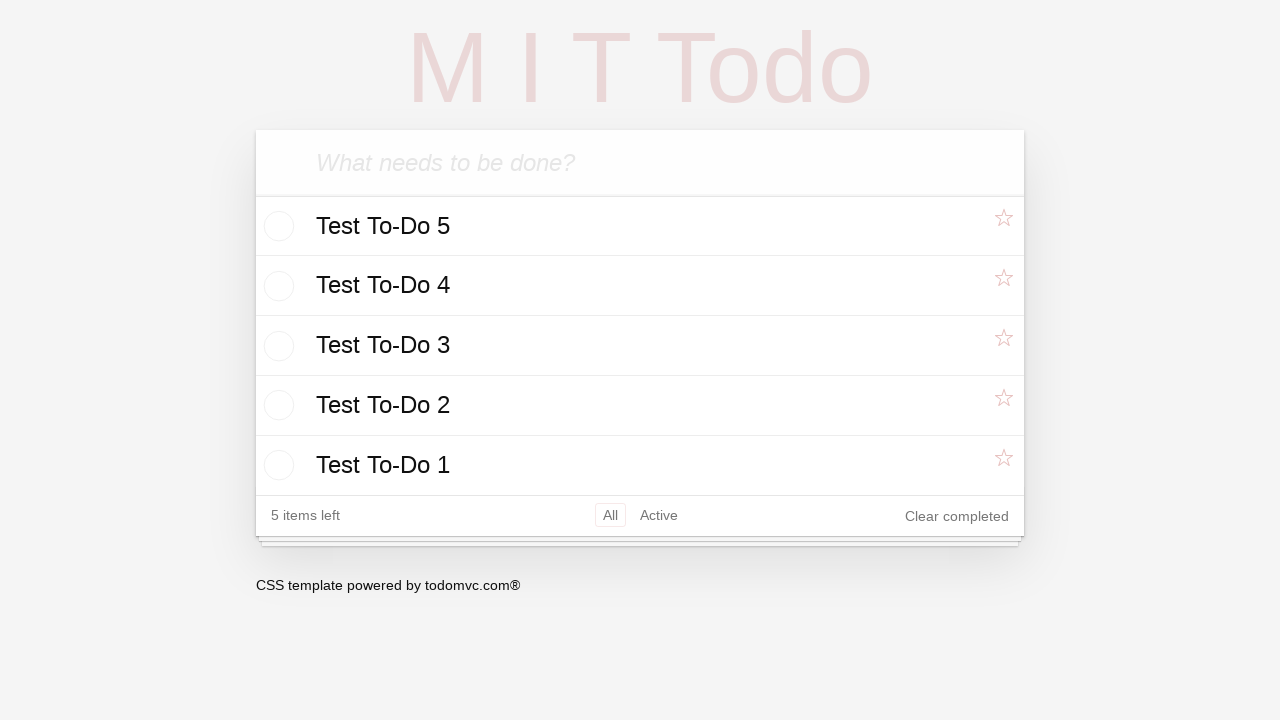